Tests the online calculator by performing the calculation 20 + 25 and verifying the result equals 45, then clears the calculator.

Starting URL: https://www.calculator.net/

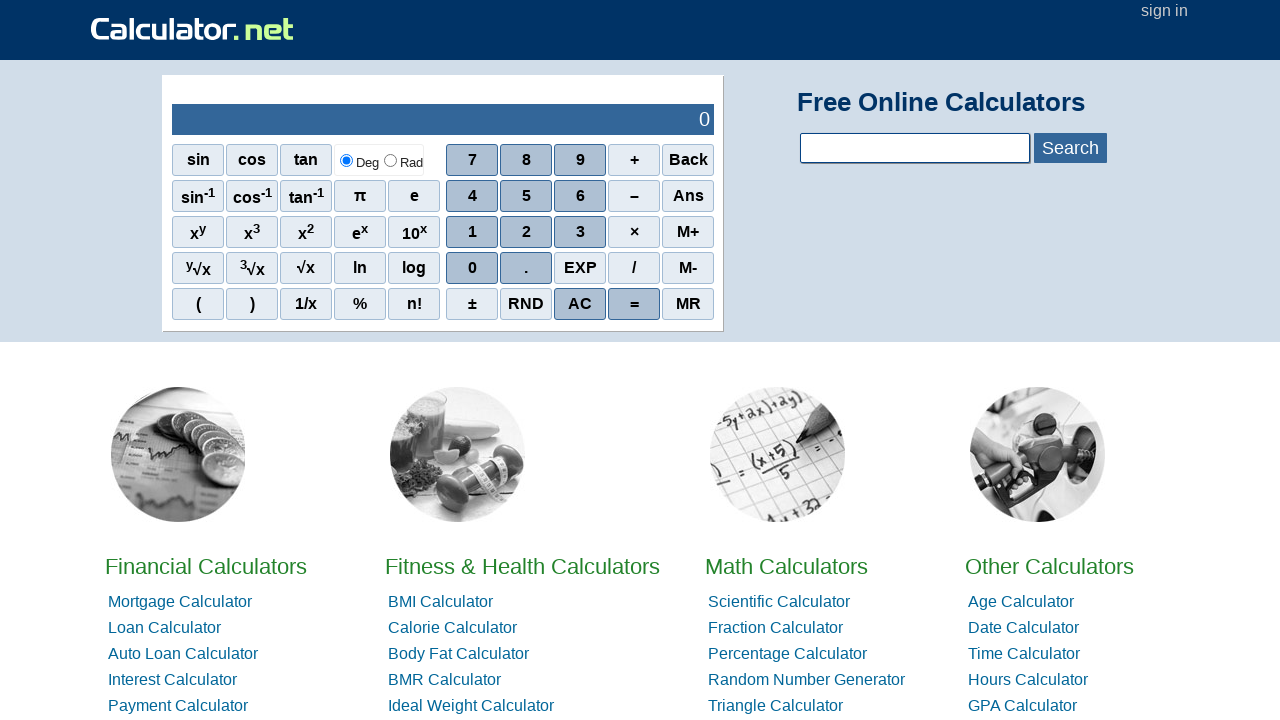

Clicked '2' button at (526, 232) on xpath=//span[.='2']
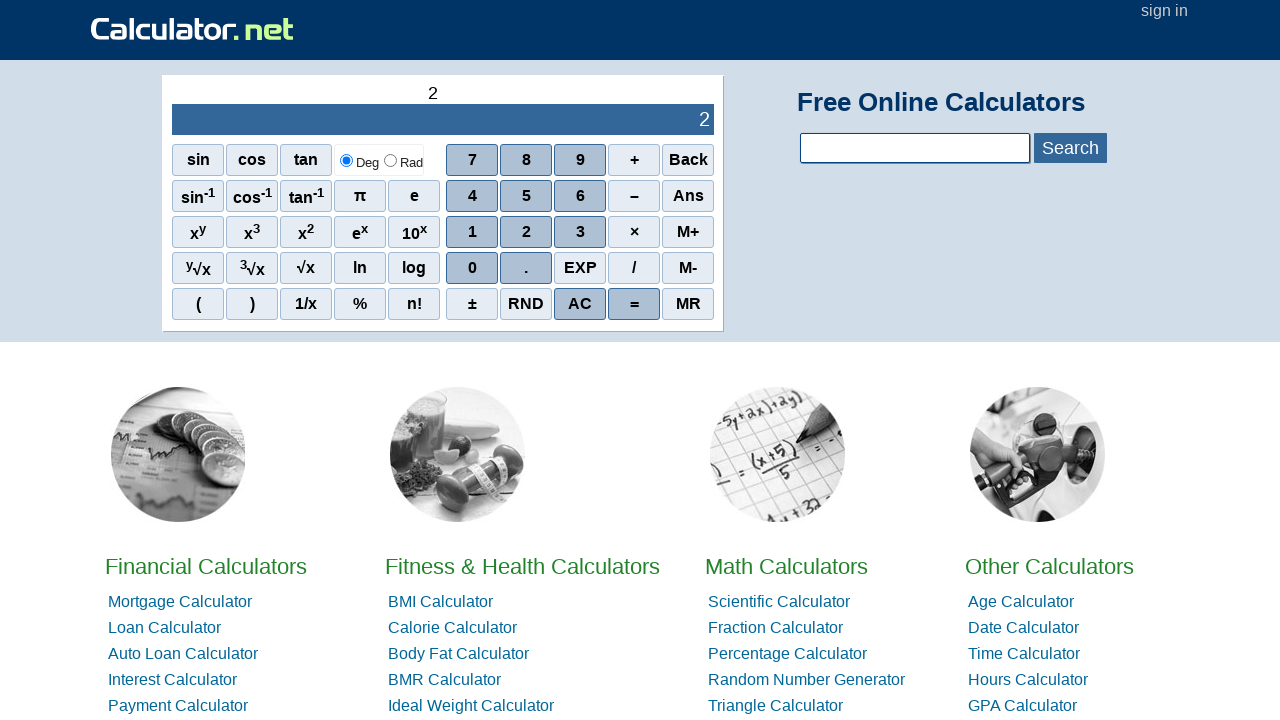

Clicked '0' button to enter first number 20 at (472, 268) on xpath=//span[.='0']
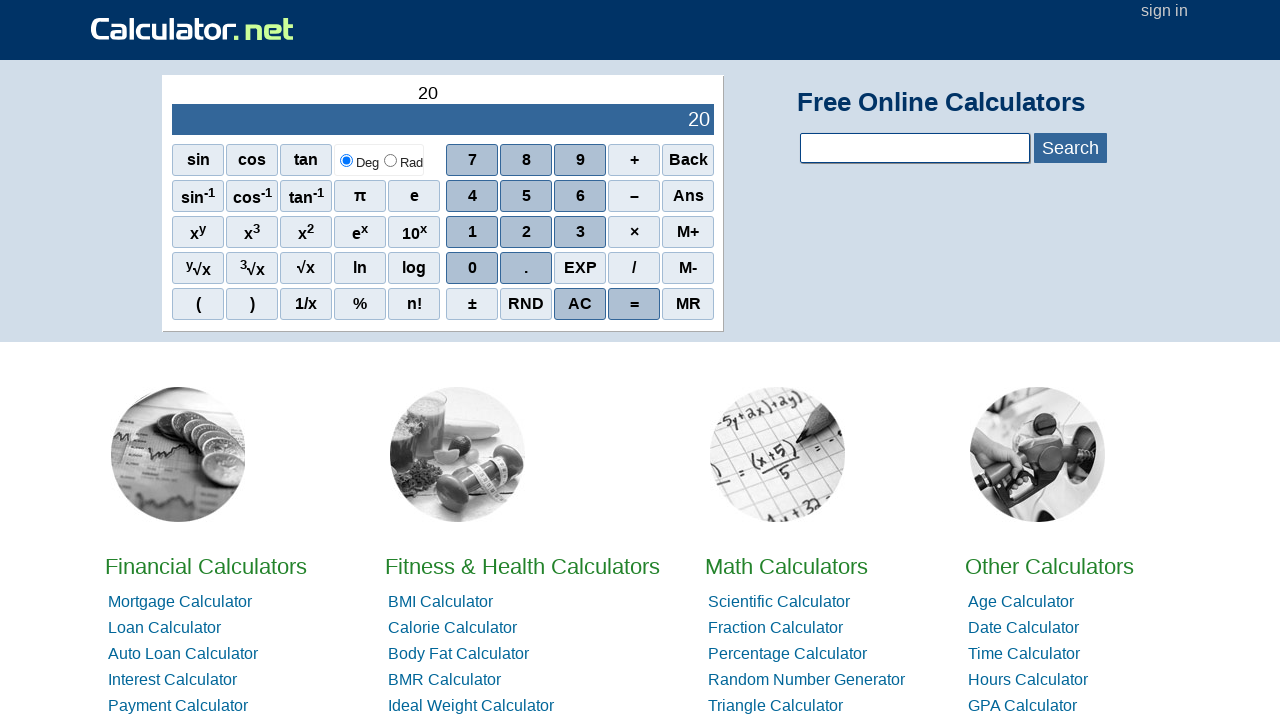

Clicked '+' operator button at (634, 160) on xpath=//span[.='+']
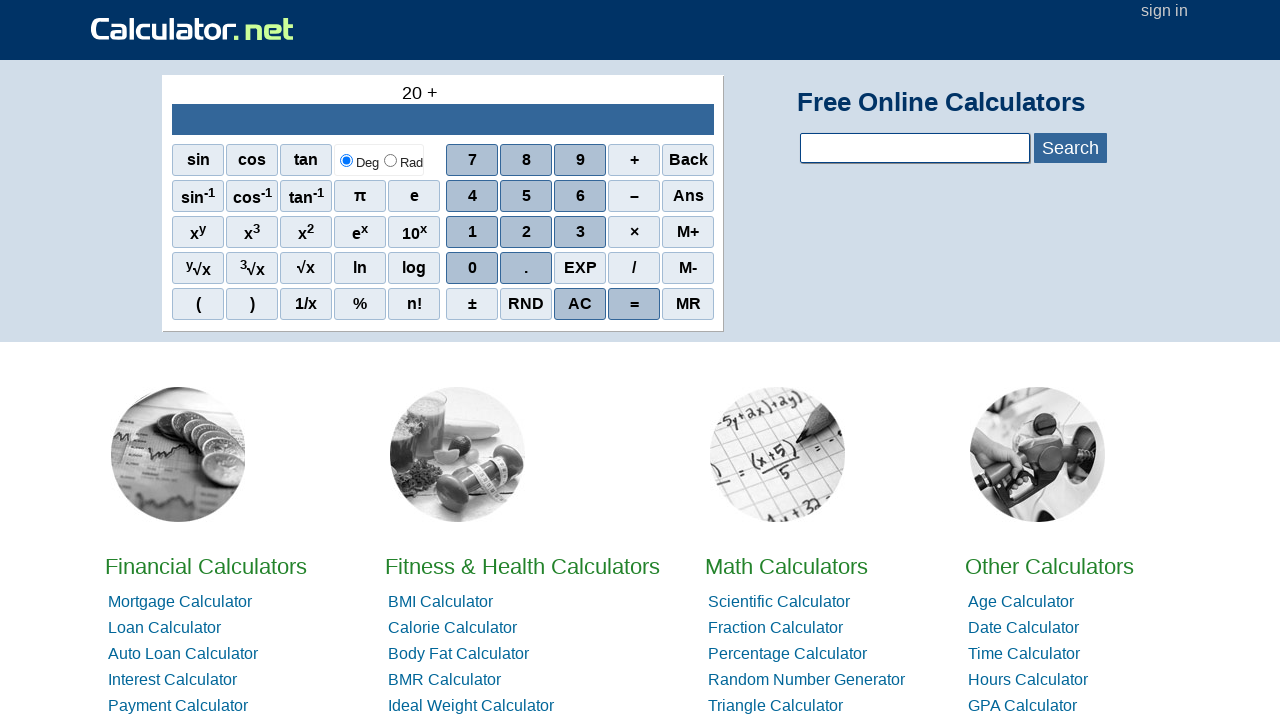

Clicked '2' button at (526, 232) on xpath=//span[.='2']
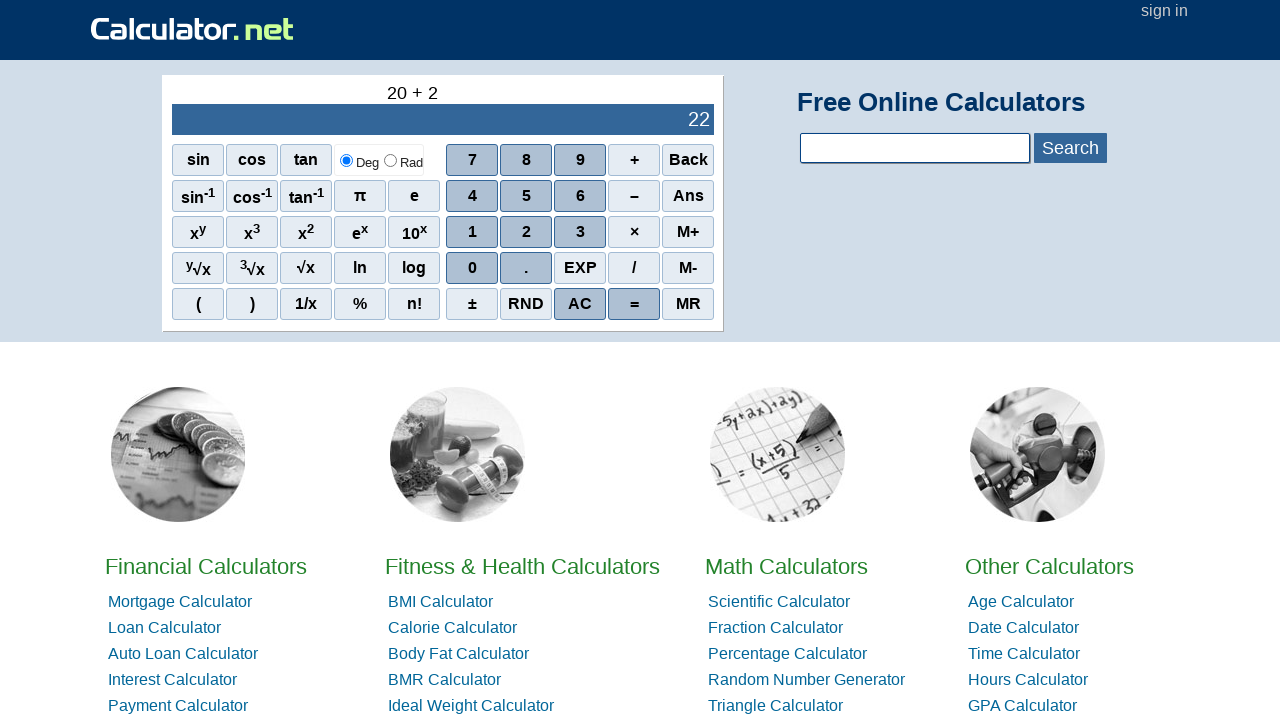

Clicked '5' button to enter second number 25 at (526, 196) on xpath=//span[.='5']
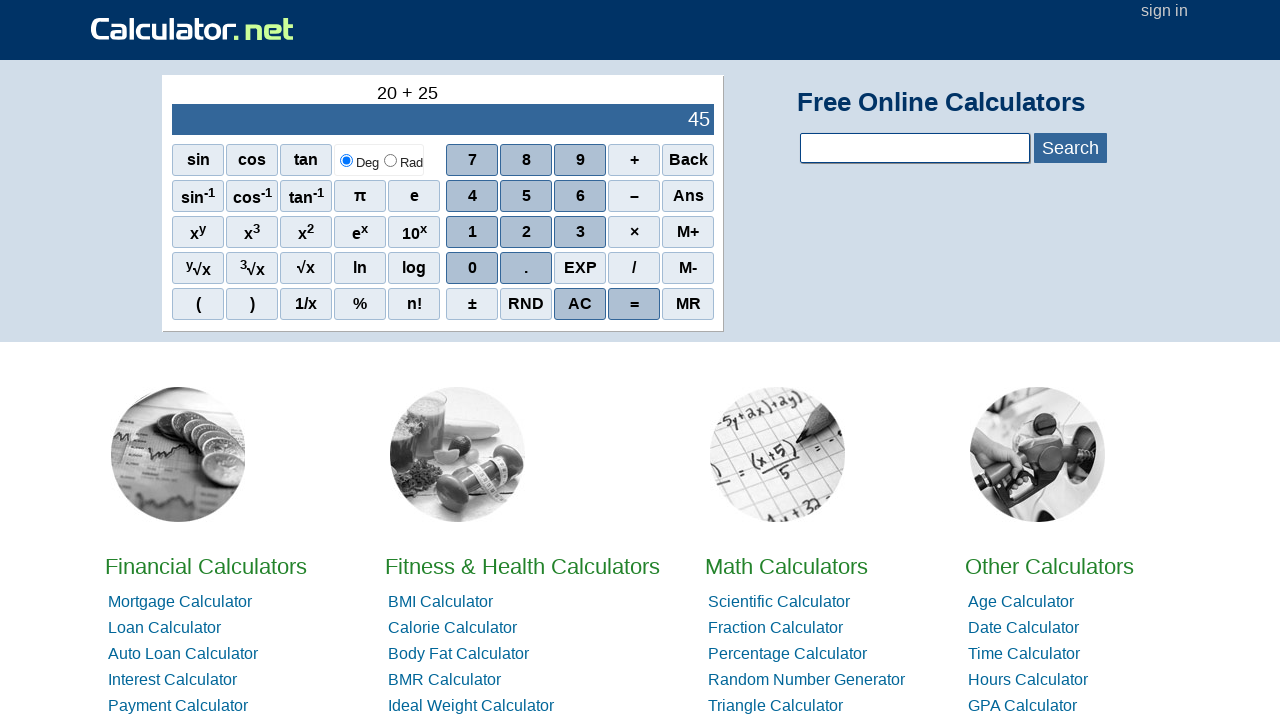

Clicked '=' button to calculate result at (634, 304) on xpath=//span[.='=']
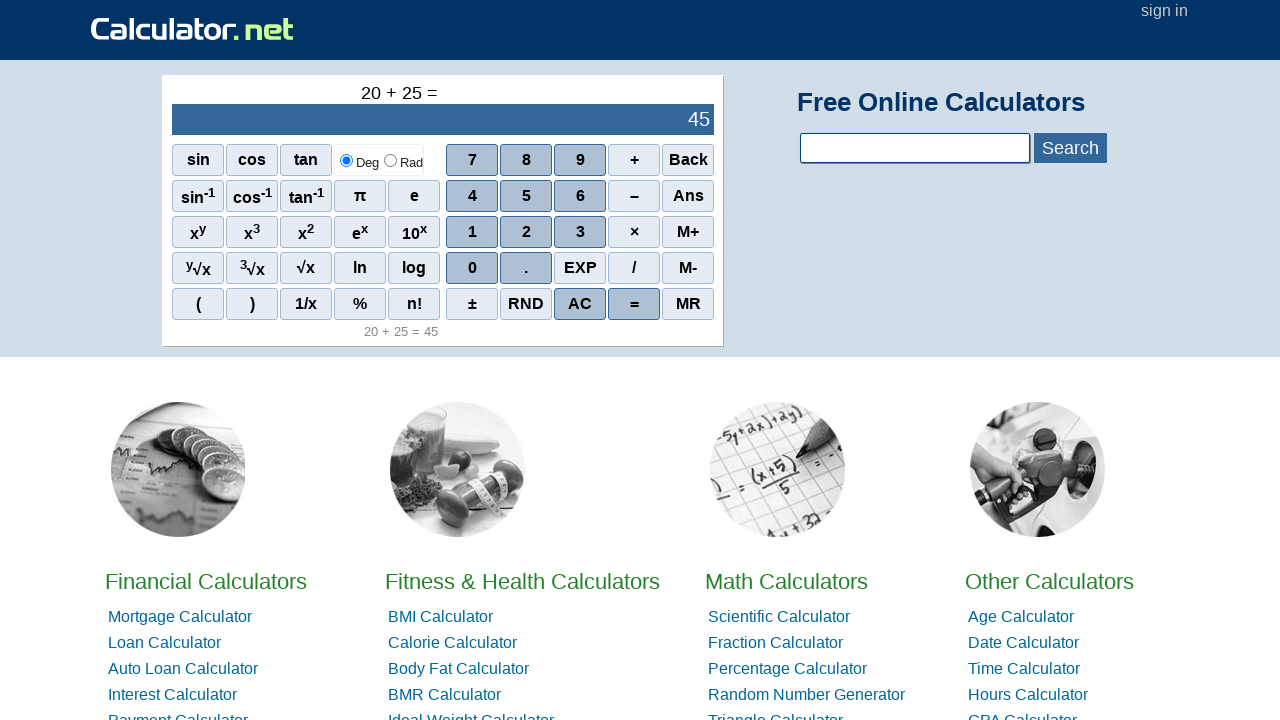

Retrieved calculation result from output display
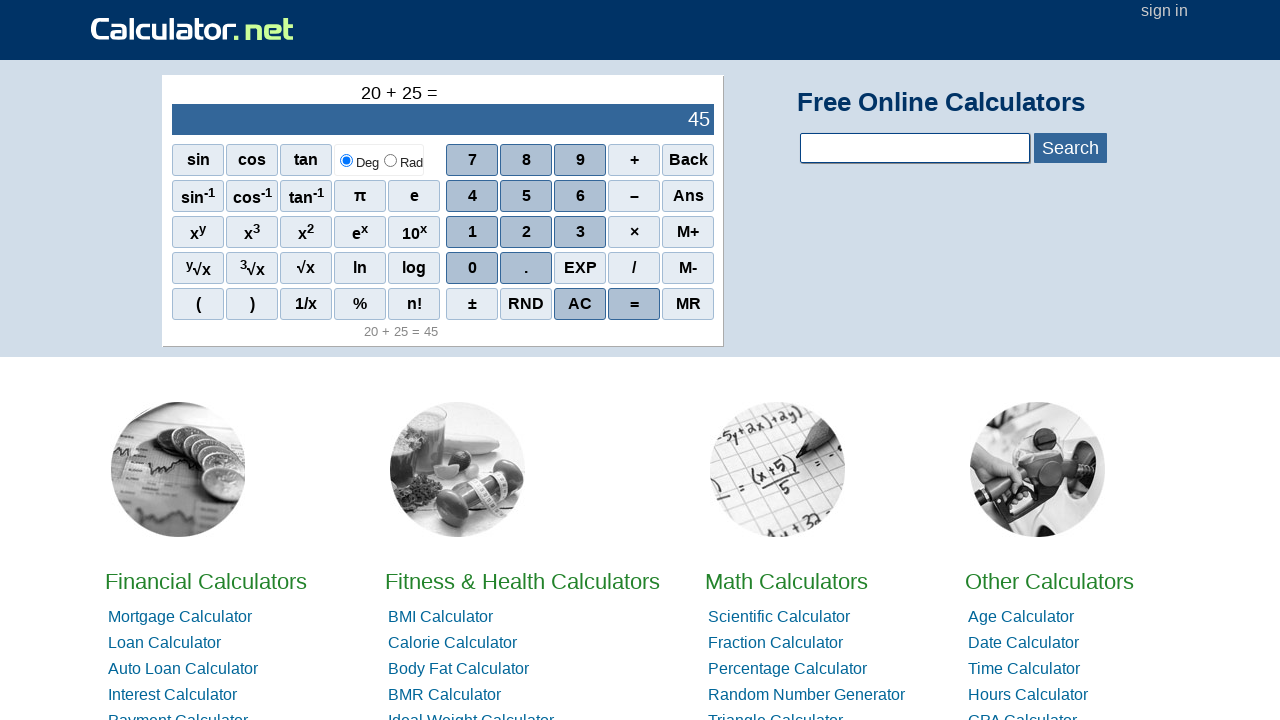

Verified result equals 45
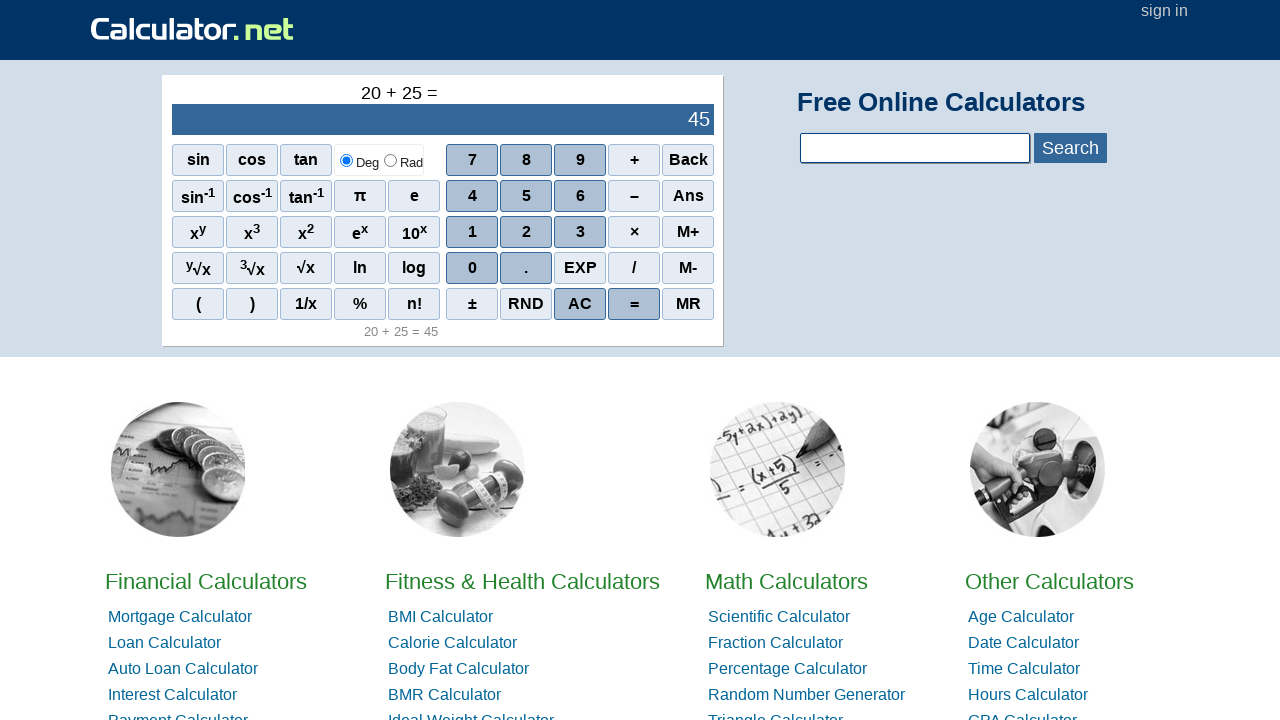

Clicked 'AC' button to clear calculator at (580, 304) on xpath=//span[.='AC']
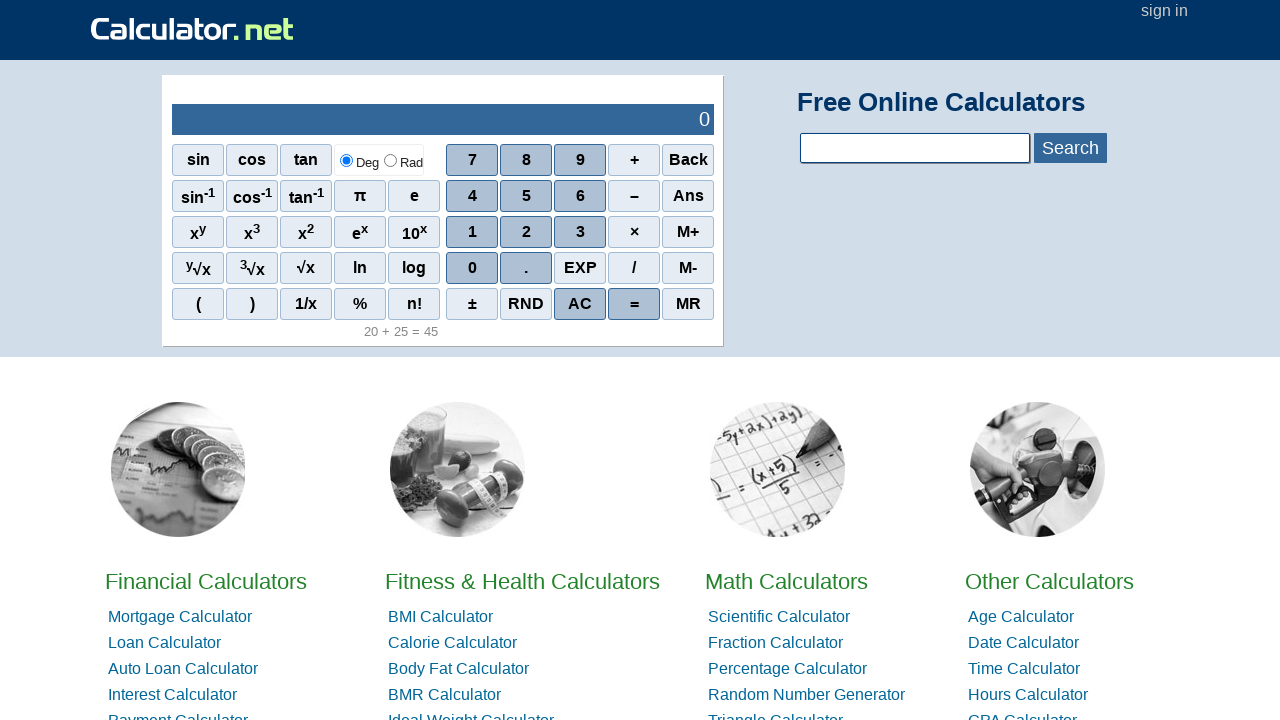

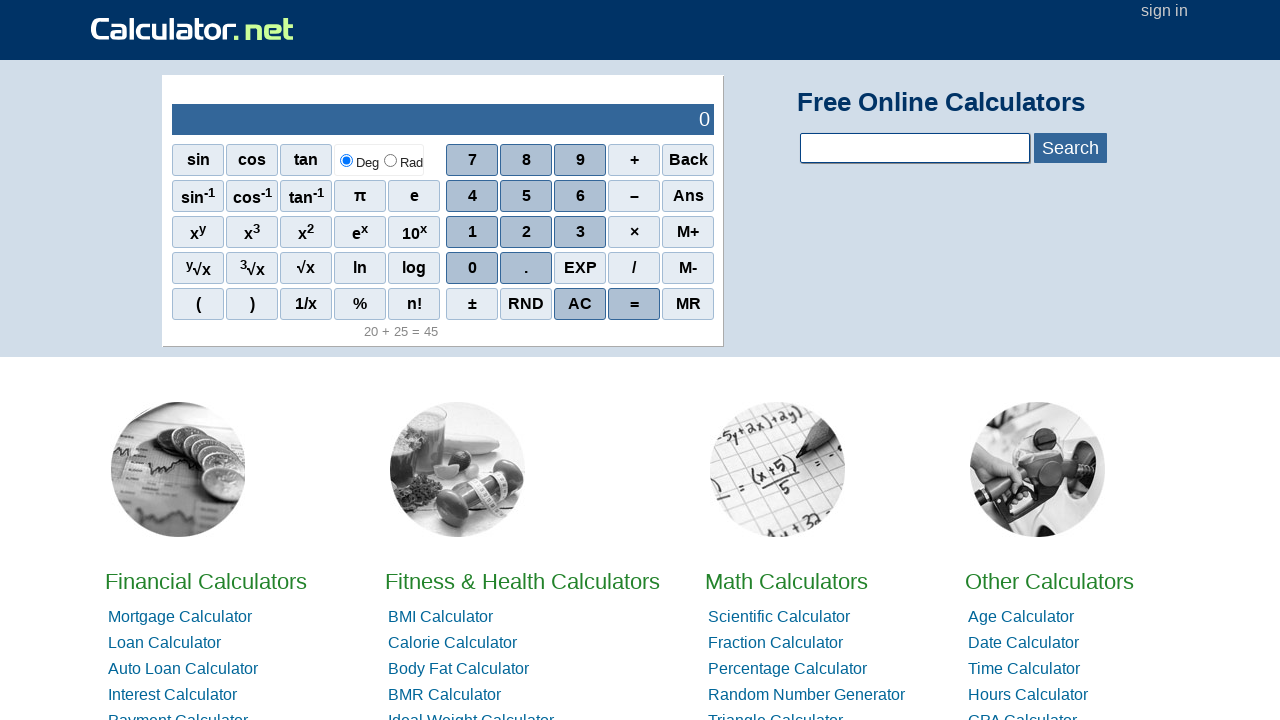